Tests alert handling functionality by triggering a prompt alert, entering text, and dismissing it to verify the cancellation message appears

Starting URL: https://leafground.com/alert.xhtml

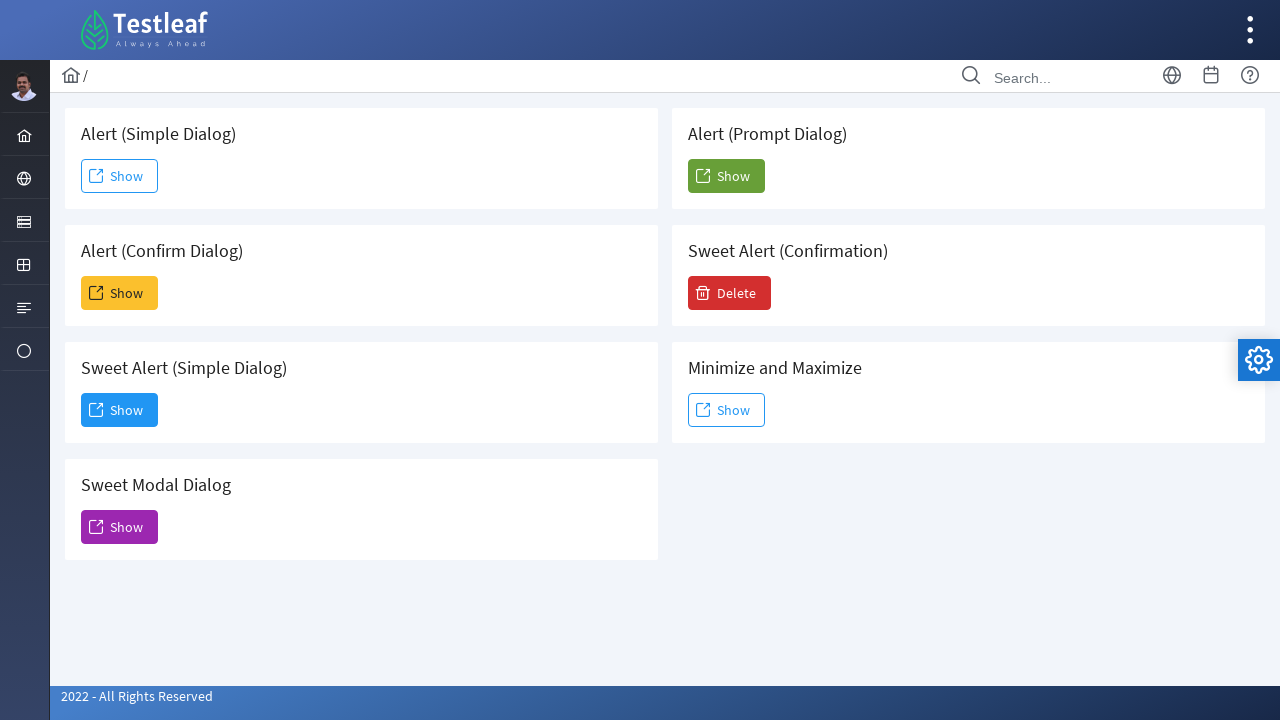

Clicked the 5th 'Show' button to trigger the prompt alert at (726, 176) on (//span[text()='Show'])[5]
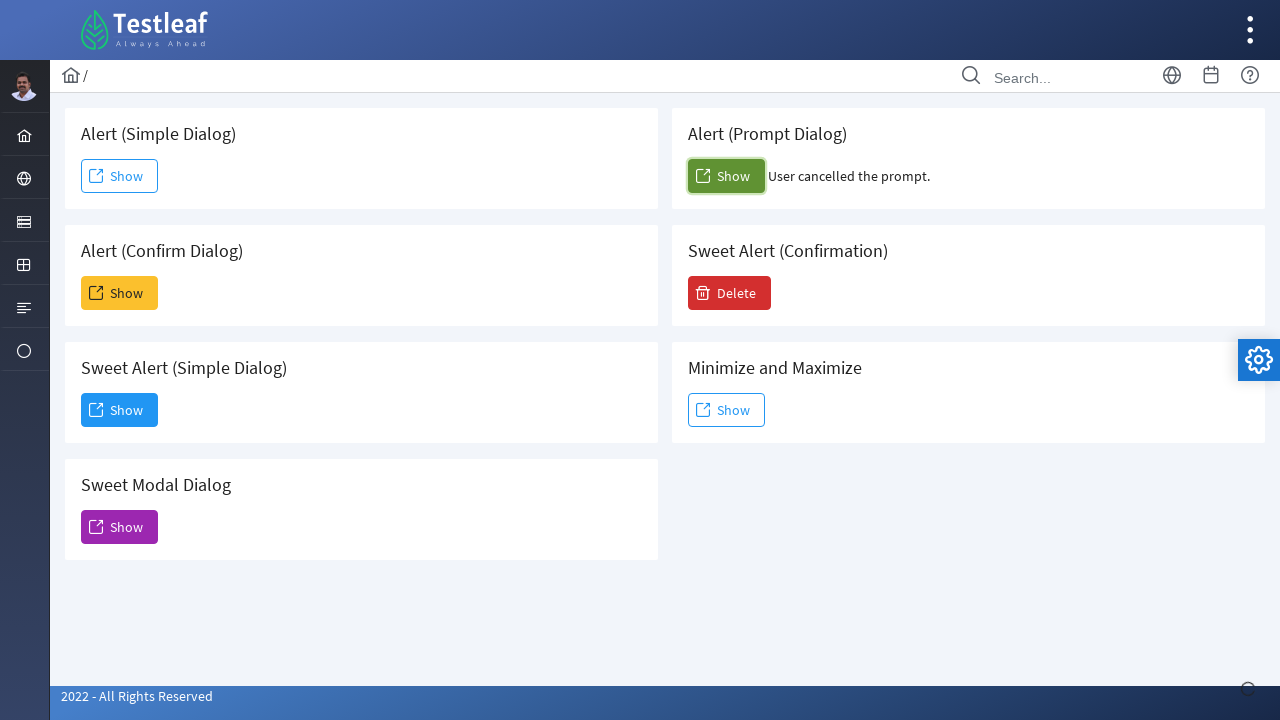

Set up dialog handler to dismiss the prompt alert
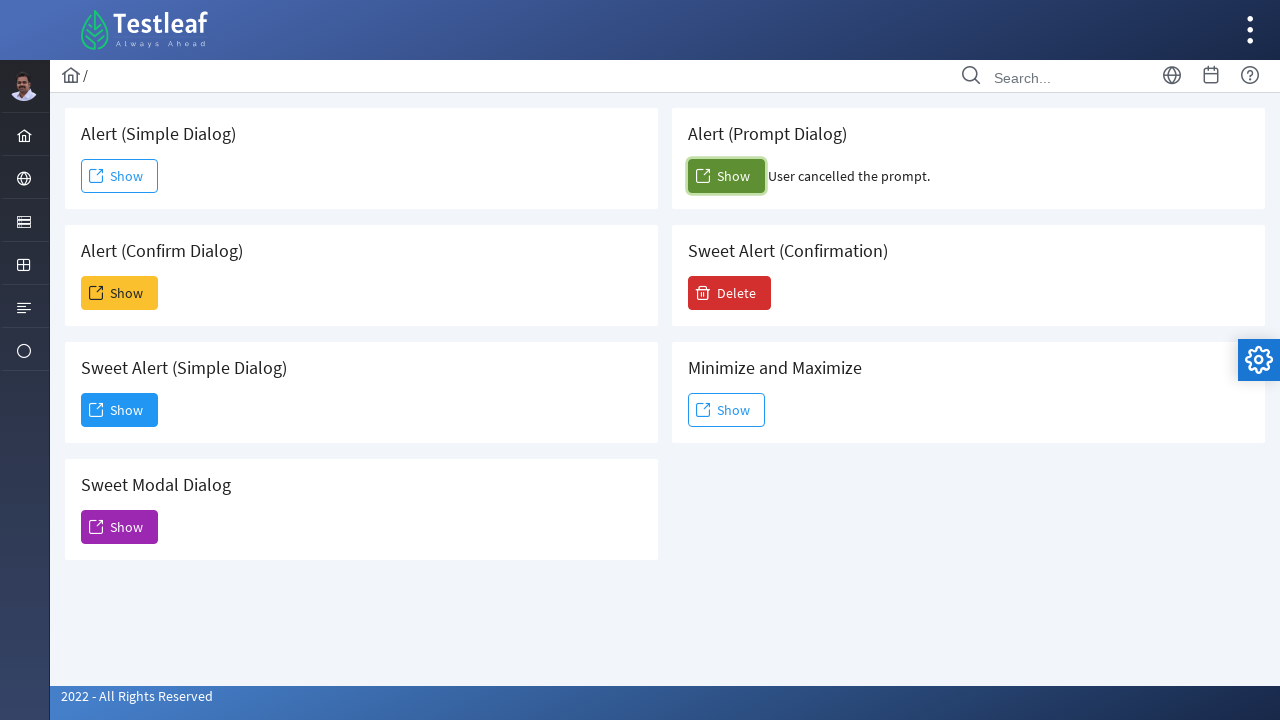

Verified that the cancellation message 'User cancelled the prompt.' appeared
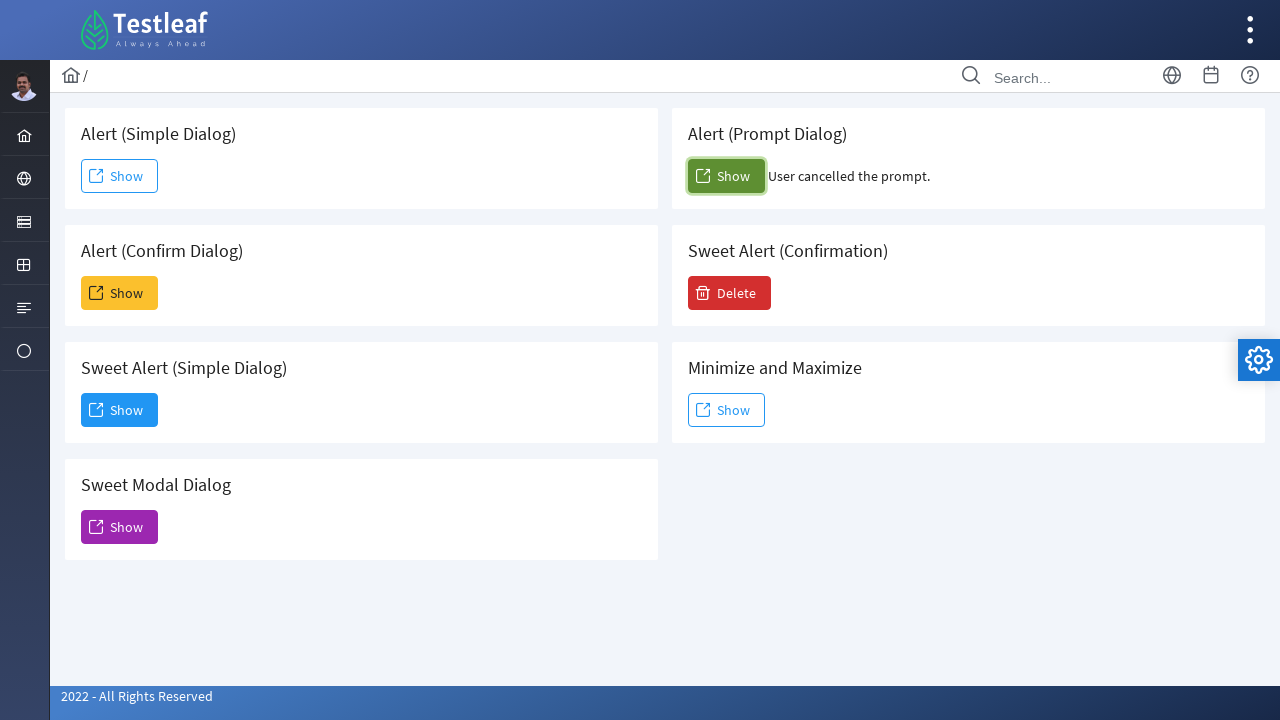

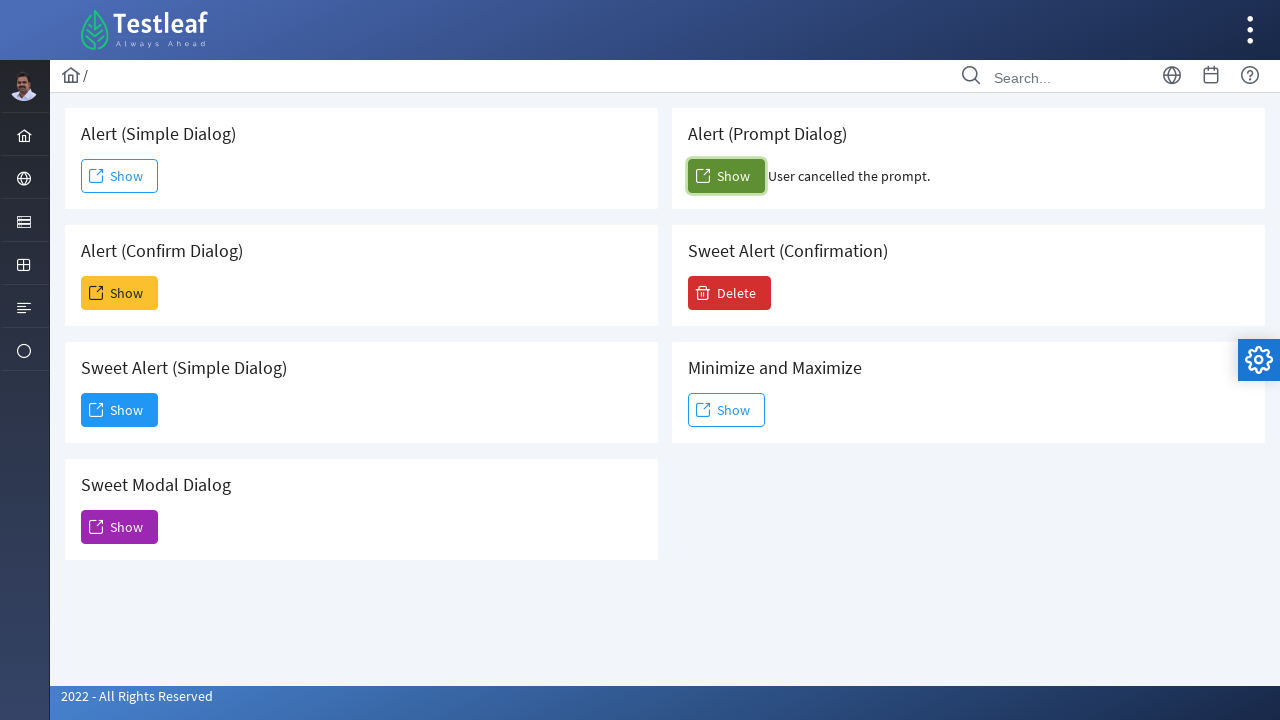